Fills email, submits, then clears the email input, submits again, and verifies the email output is hidden.

Starting URL: https://demoqa.com/elements

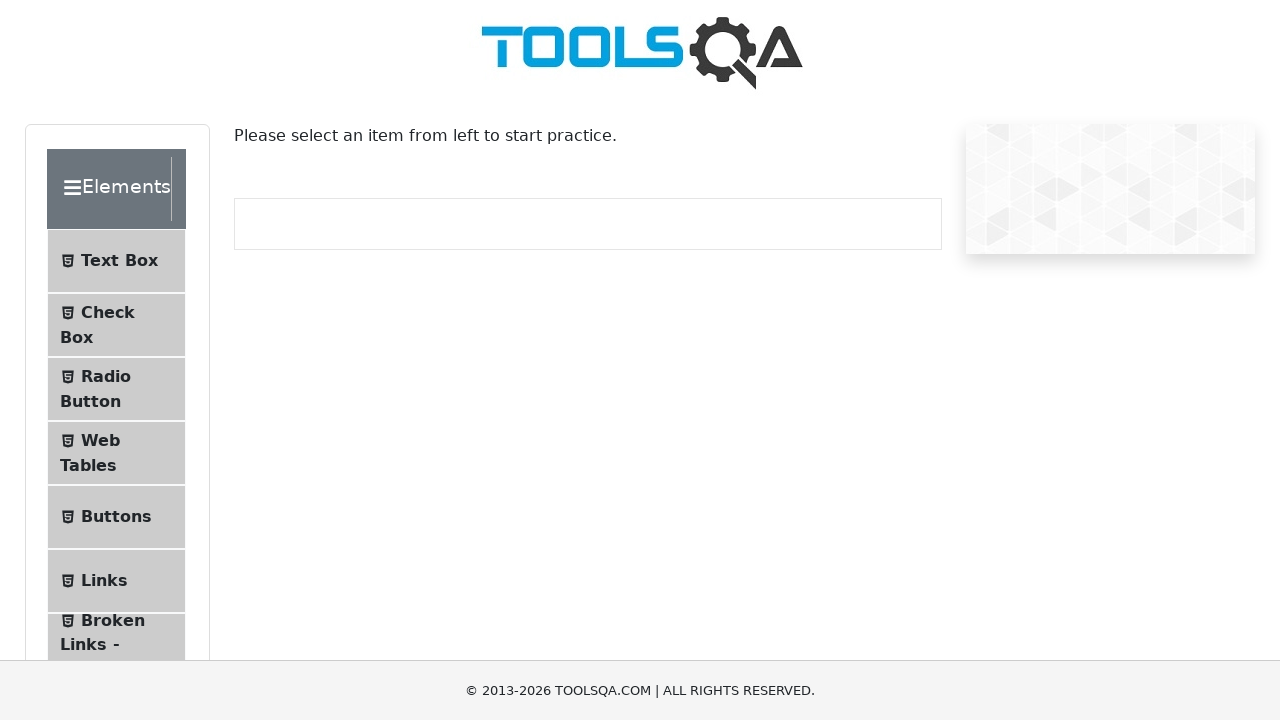

Clicked on Text Box menu item at (119, 261) on internal:text="Text Box"i
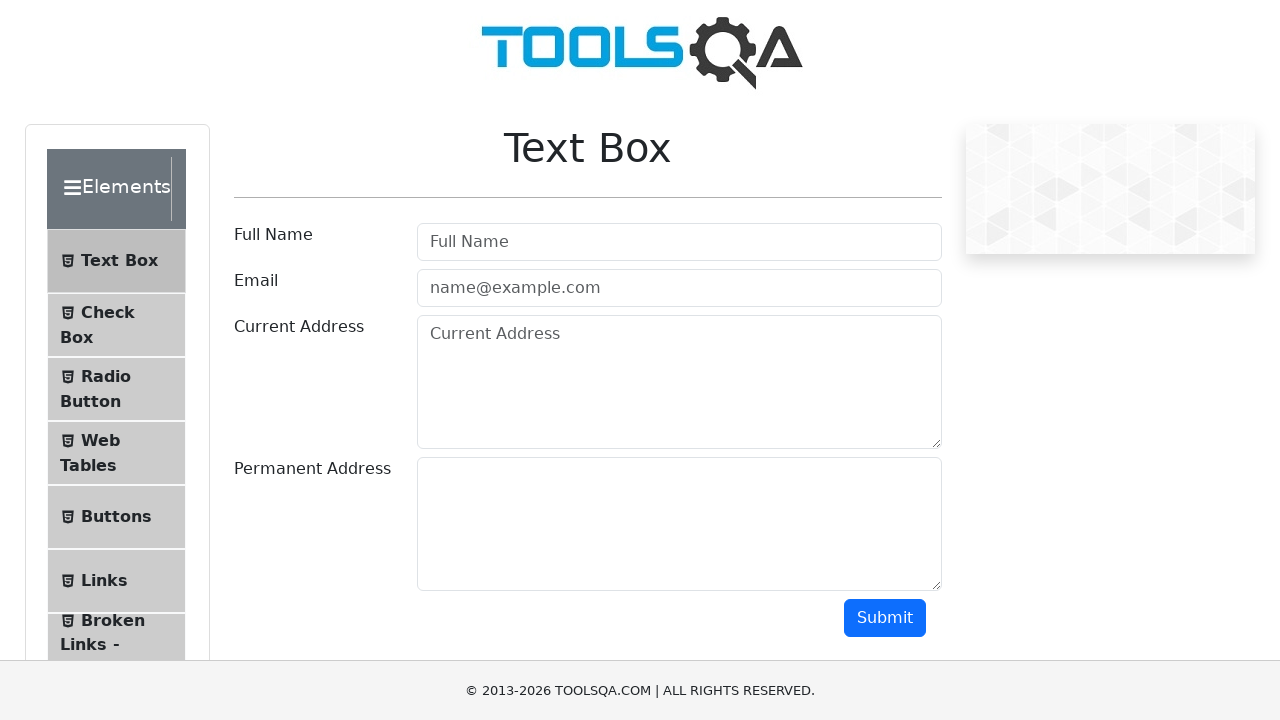

Navigated to text-box page
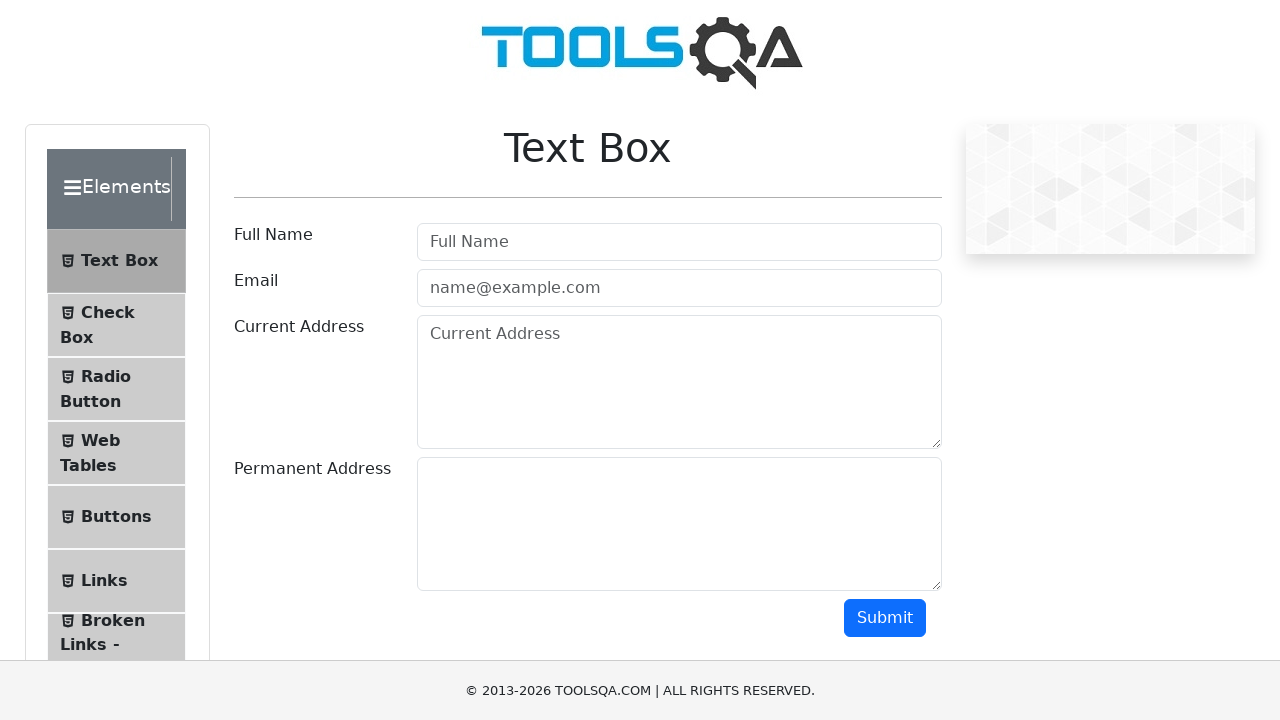

Filled email input with 'test@test.com' on internal:attr=[placeholder="name@example.com"i]
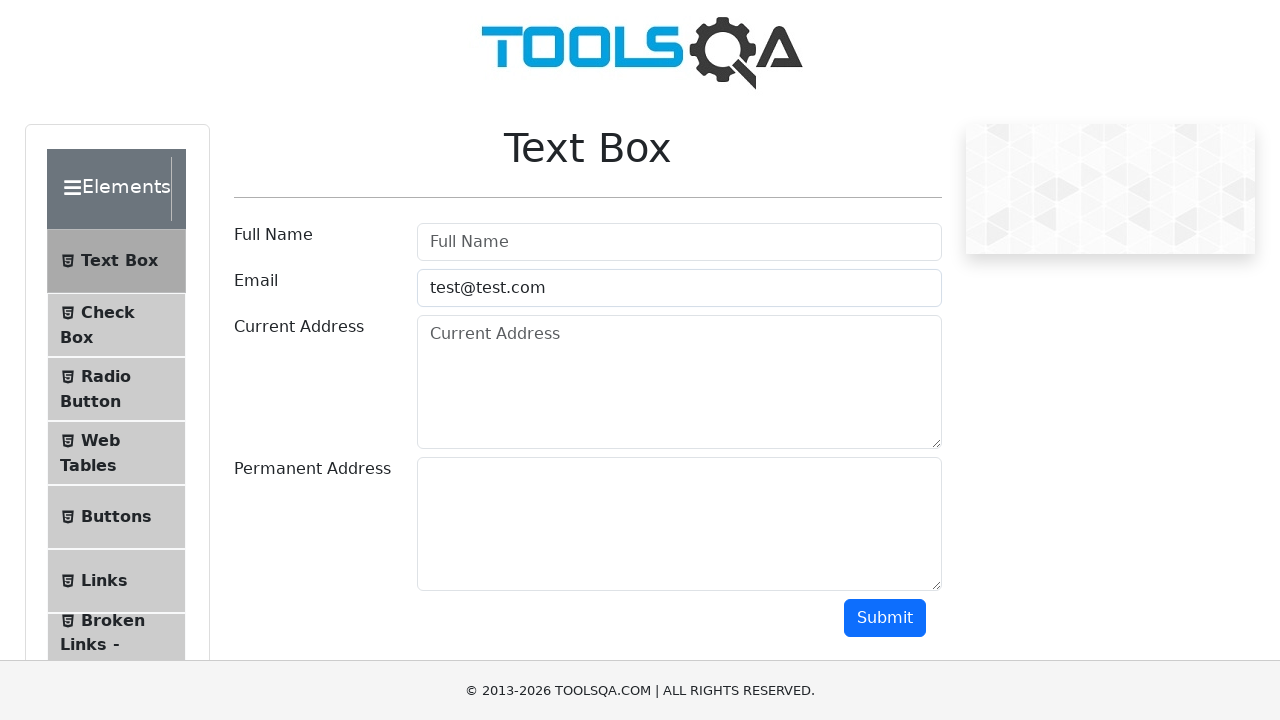

Clicked Submit button at (885, 618) on internal:role=button[name="Submit"i]
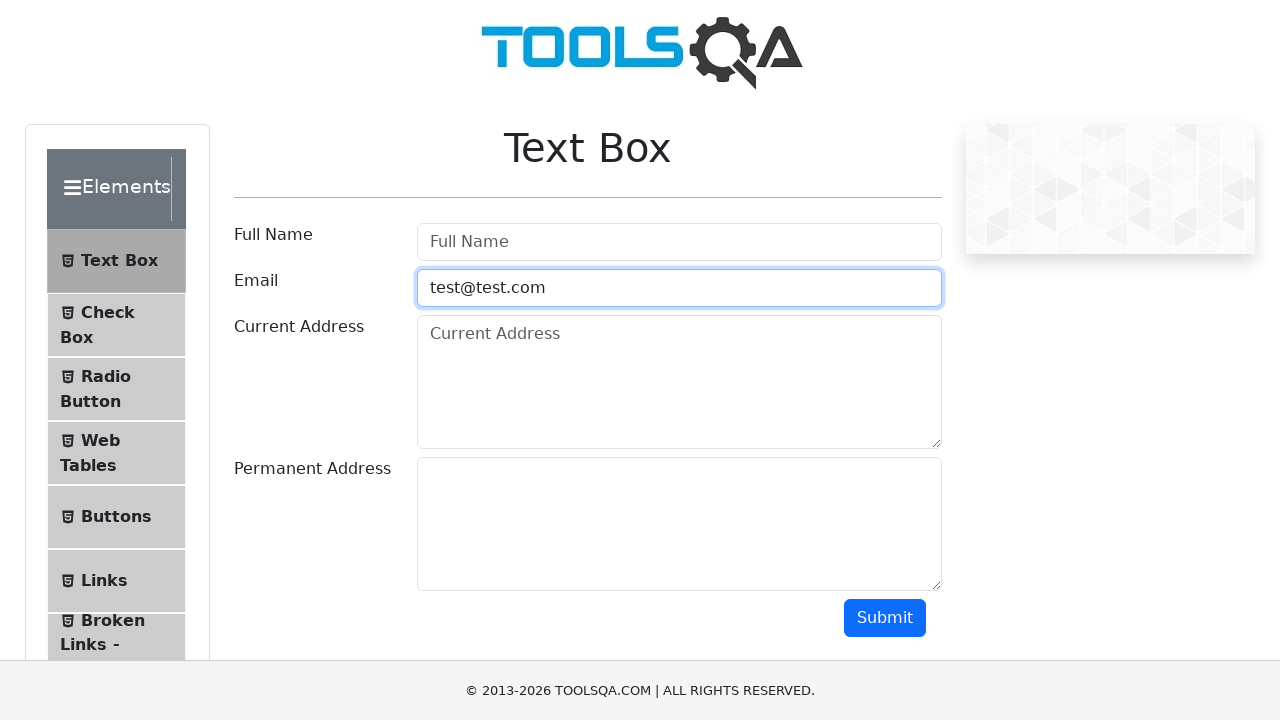

Verified email output is visible
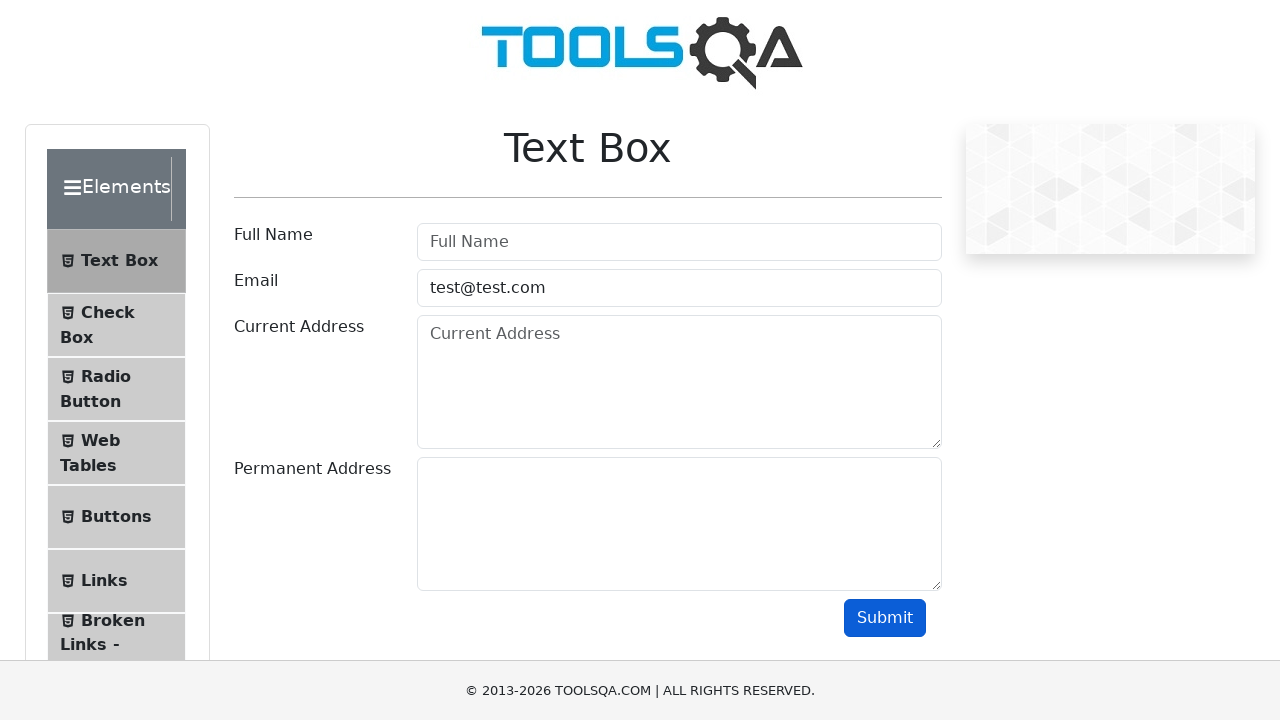

Cleared email input field on internal:attr=[placeholder="name@example.com"i]
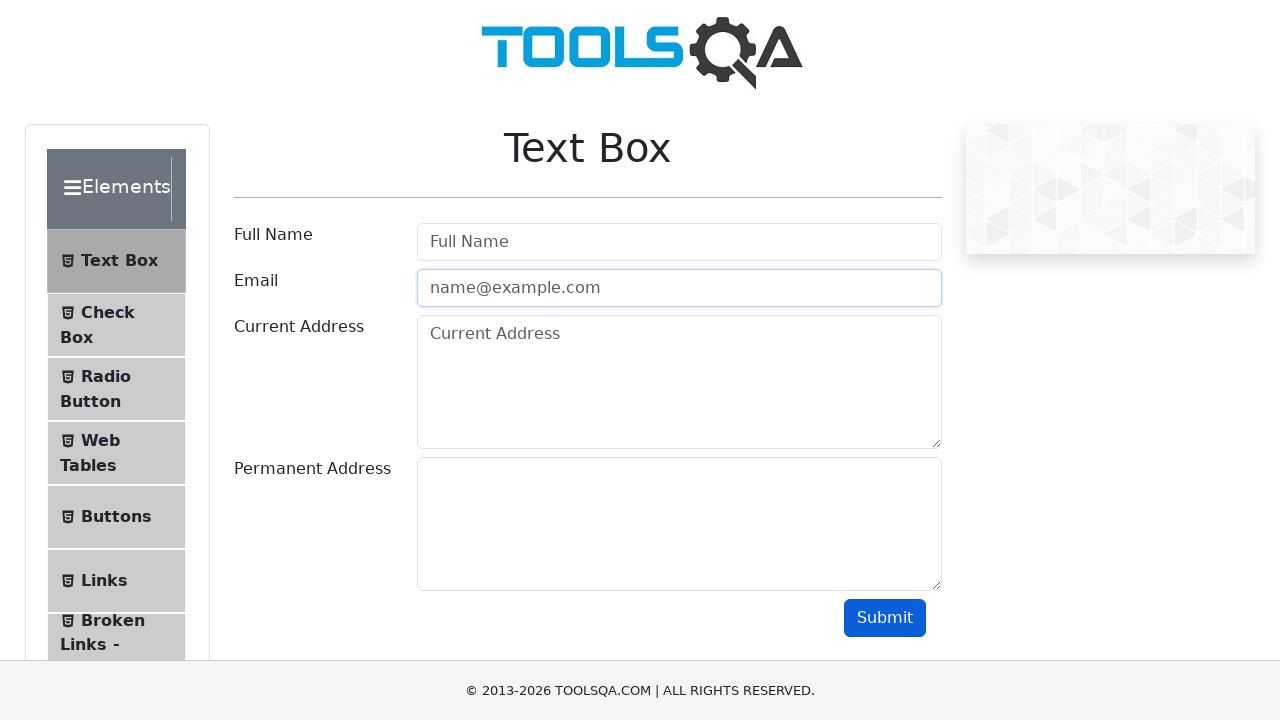

Clicked Submit button again at (885, 618) on internal:role=button[name="Submit"i]
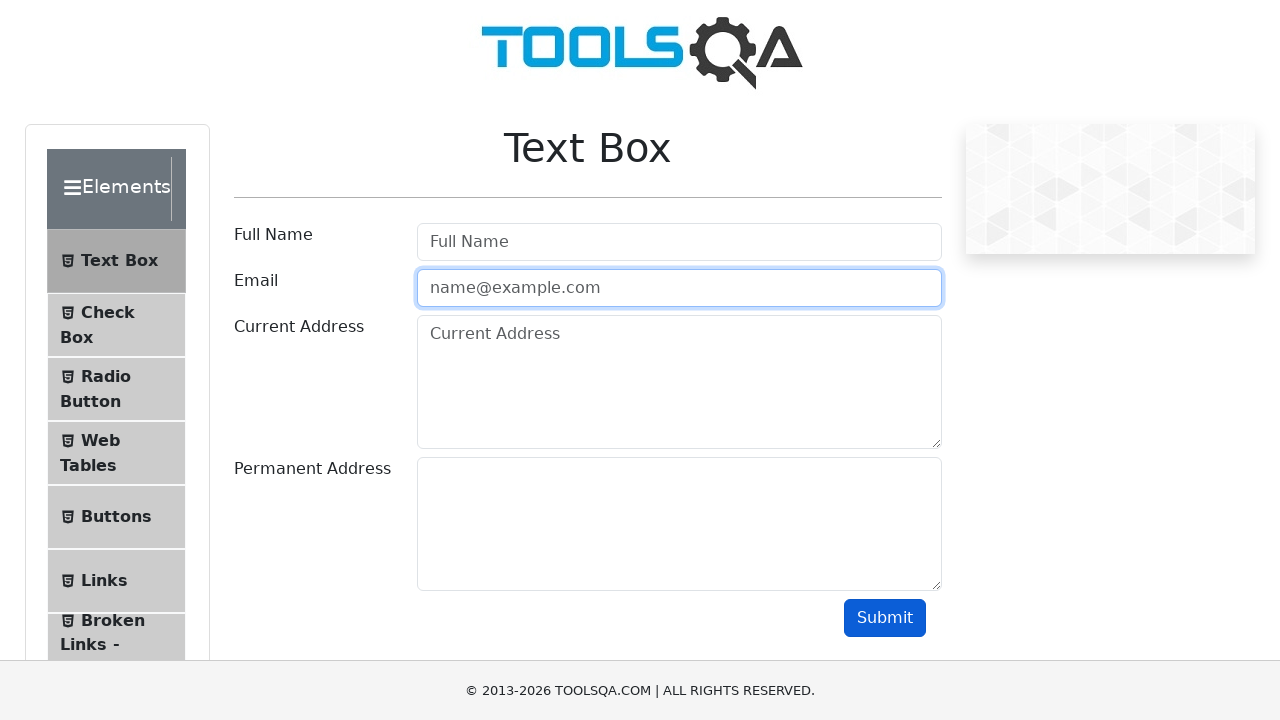

Verified email output is hidden after clearing
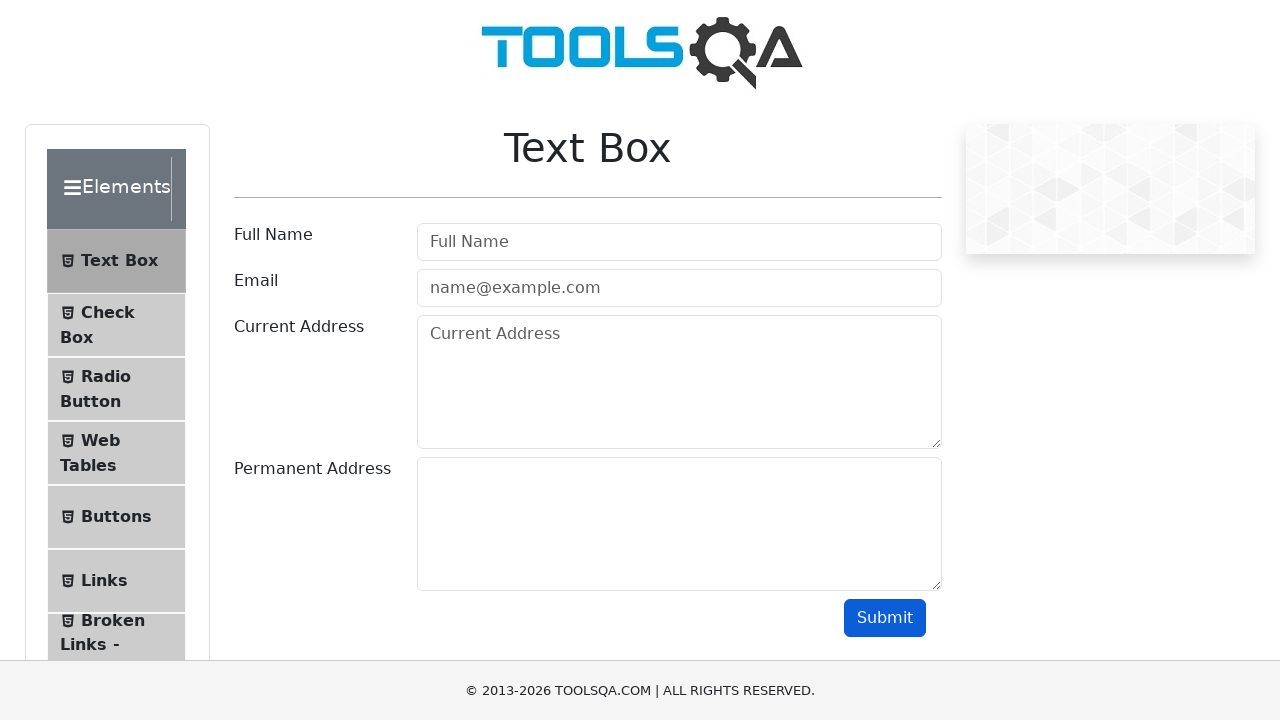

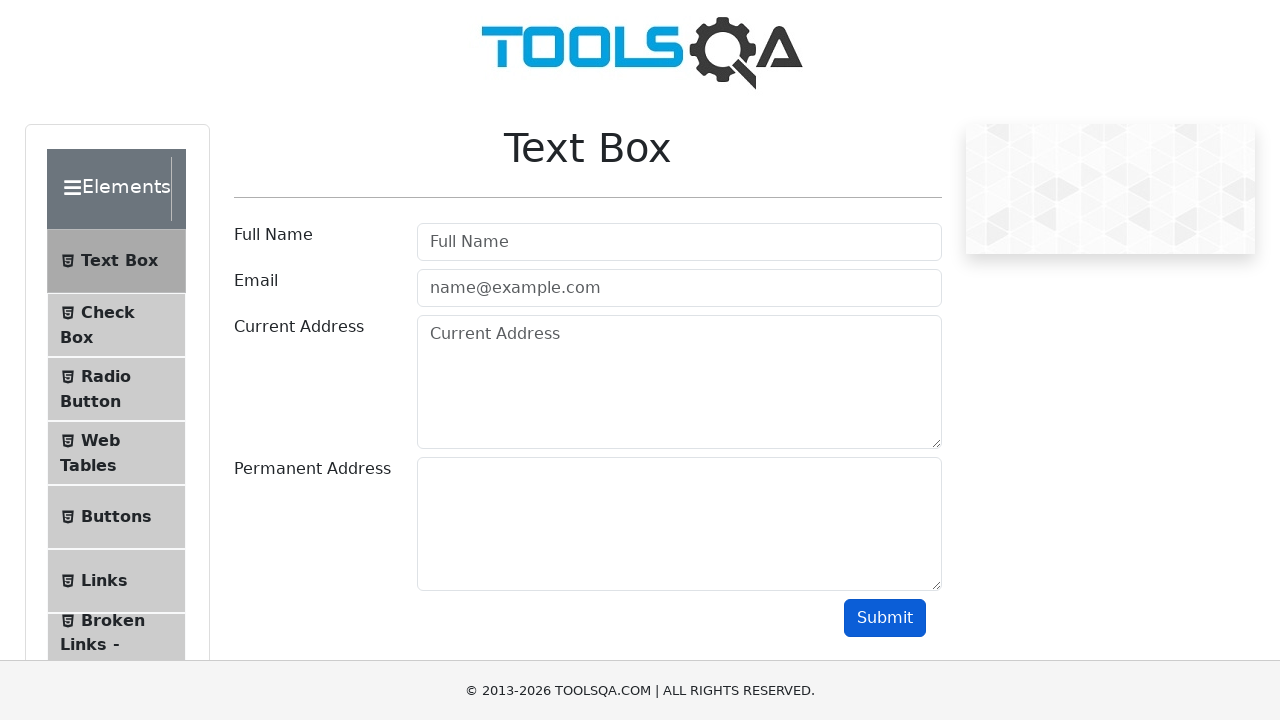